Tests sorting the Due column in ascending order on the second table using semantic class-based selectors for better maintainability.

Starting URL: http://the-internet.herokuapp.com/tables

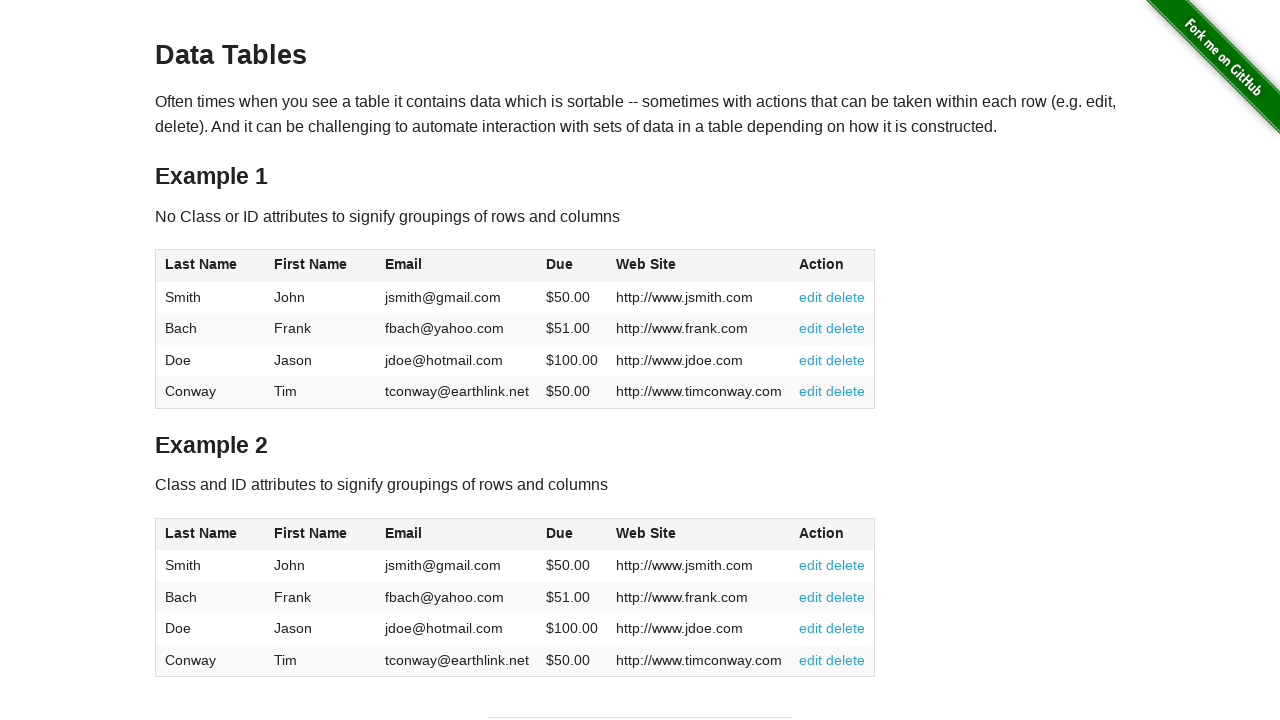

Clicked the Due column header in the second table to initiate sorting at (560, 533) on #table2 thead .dues
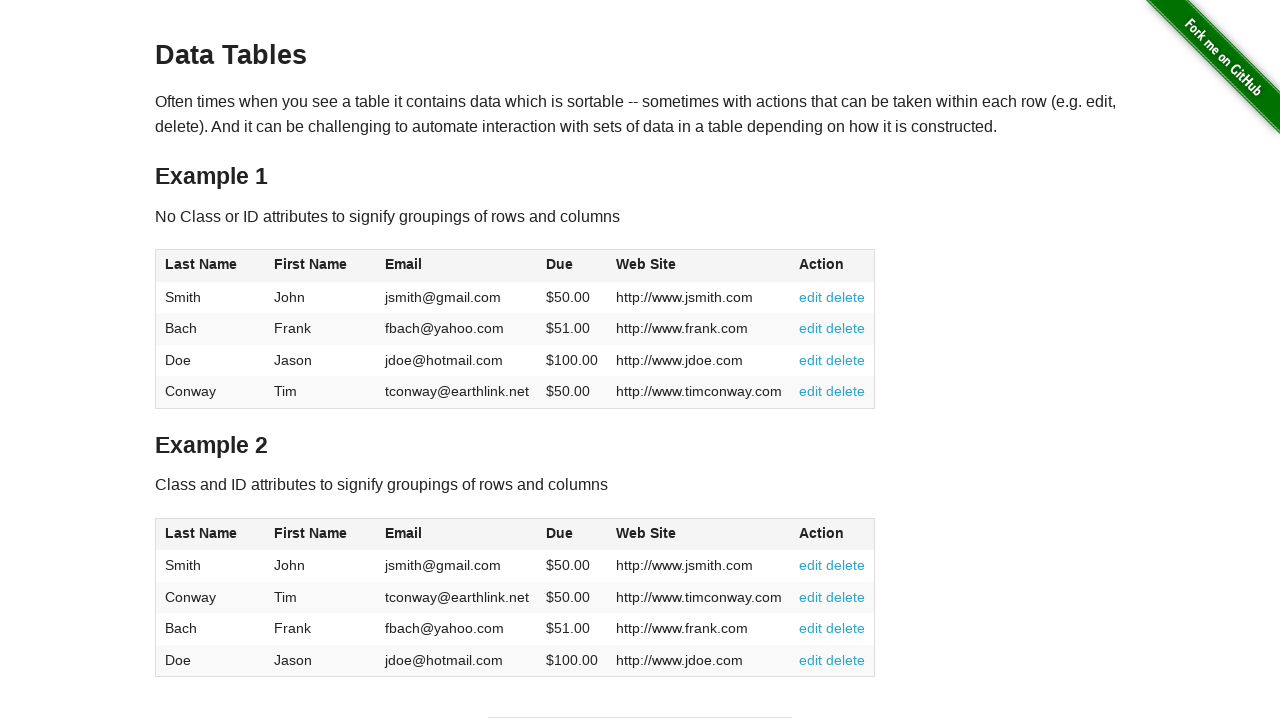

Verified Due column data is present in the second table after sorting
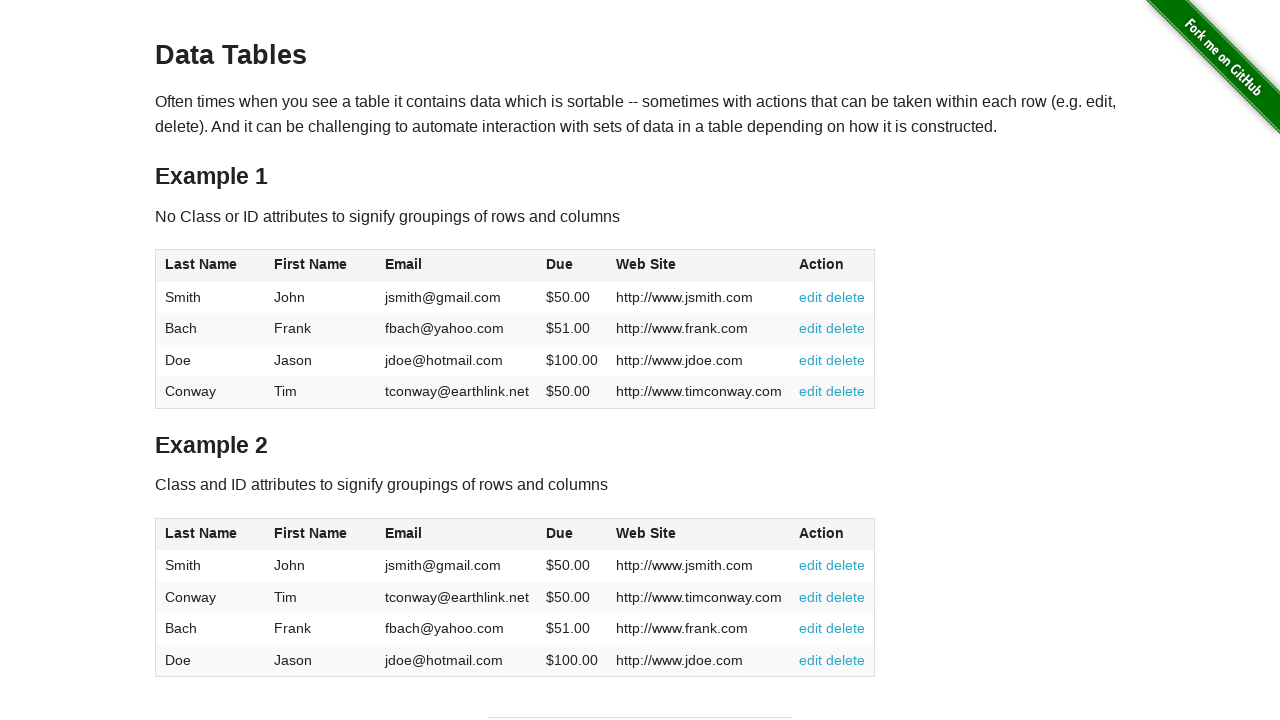

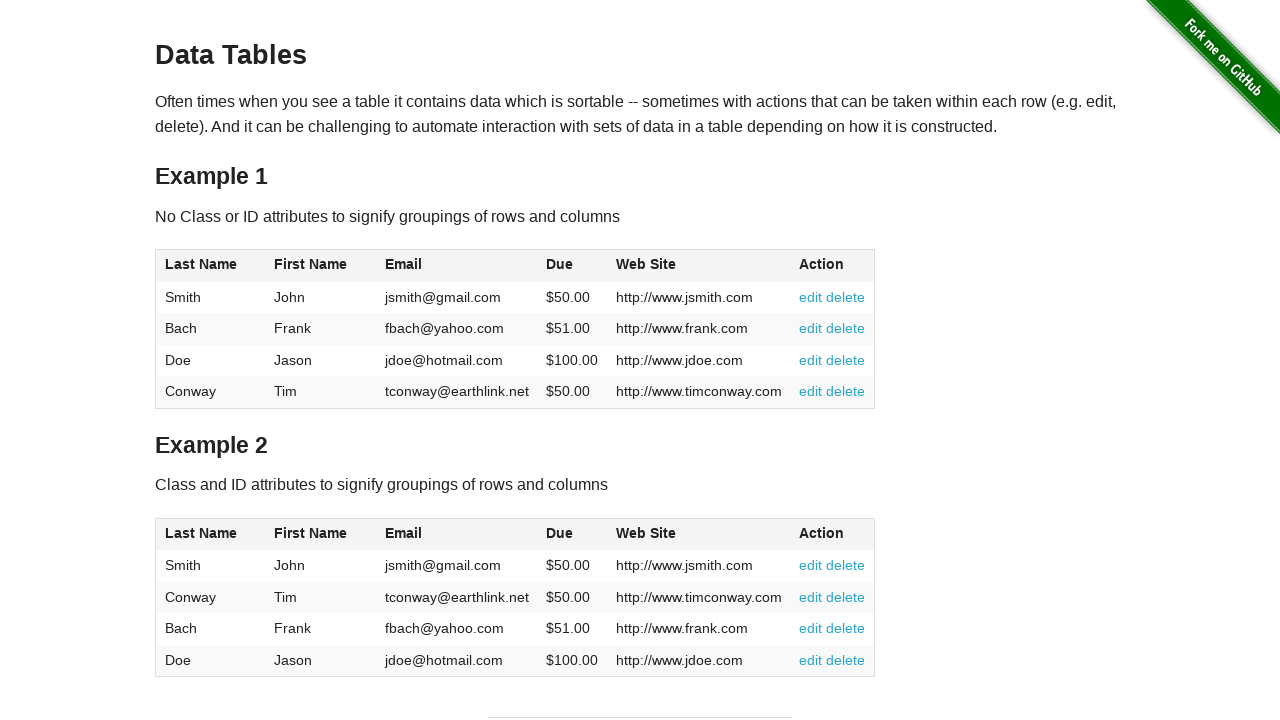